Opens the OrangeHRM homepage and waits for the page to load

Starting URL: https://www.orangehrm.com/

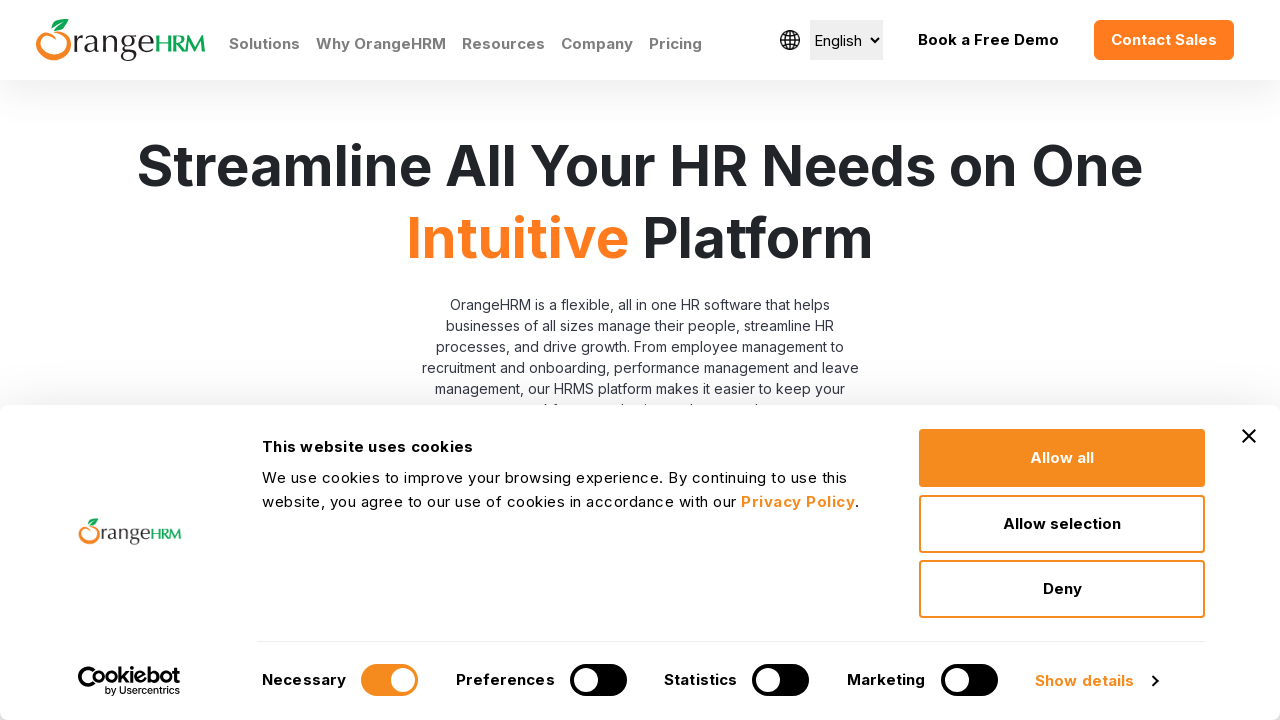

Navigated to OrangeHRM homepage
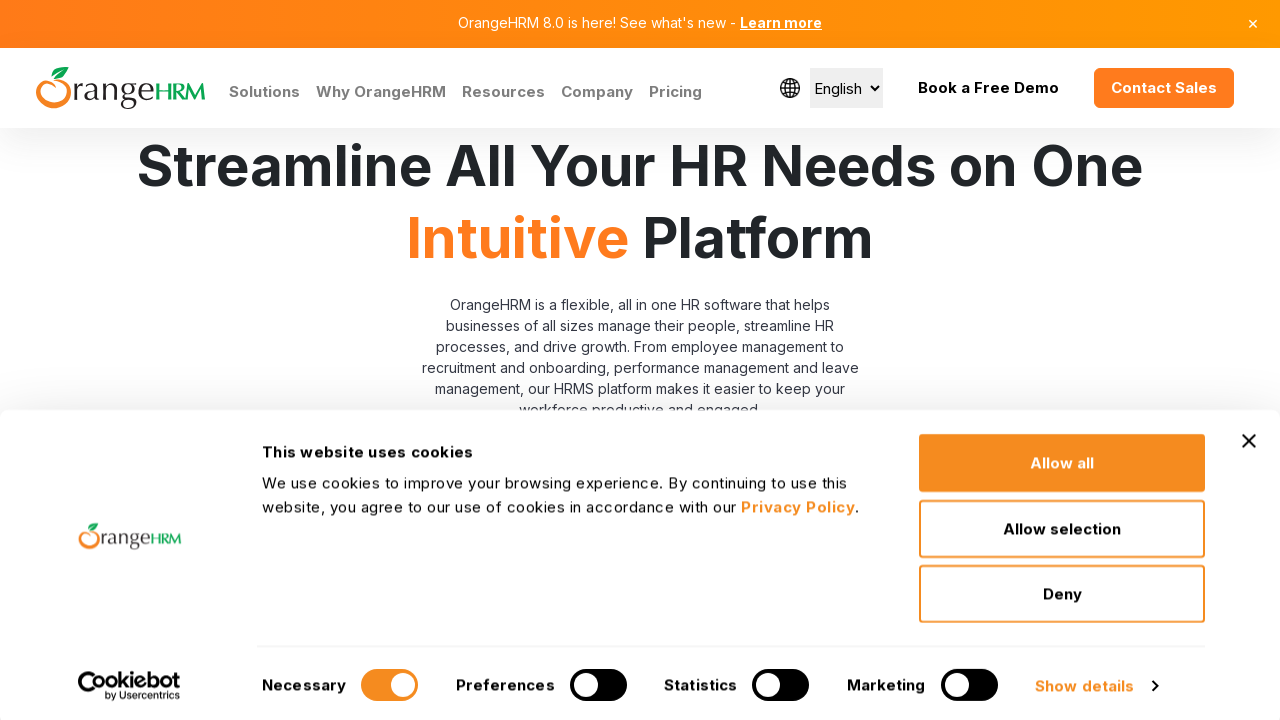

Page DOM content fully loaded
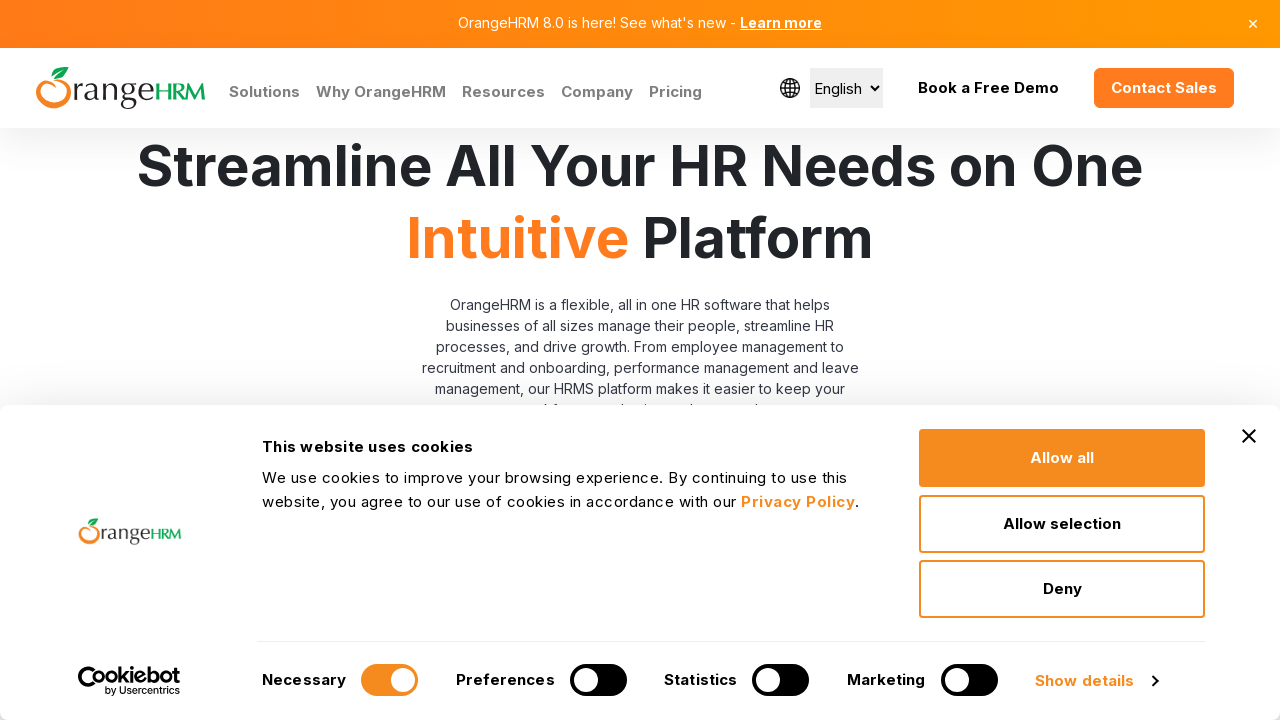

Body element is present and page content verified
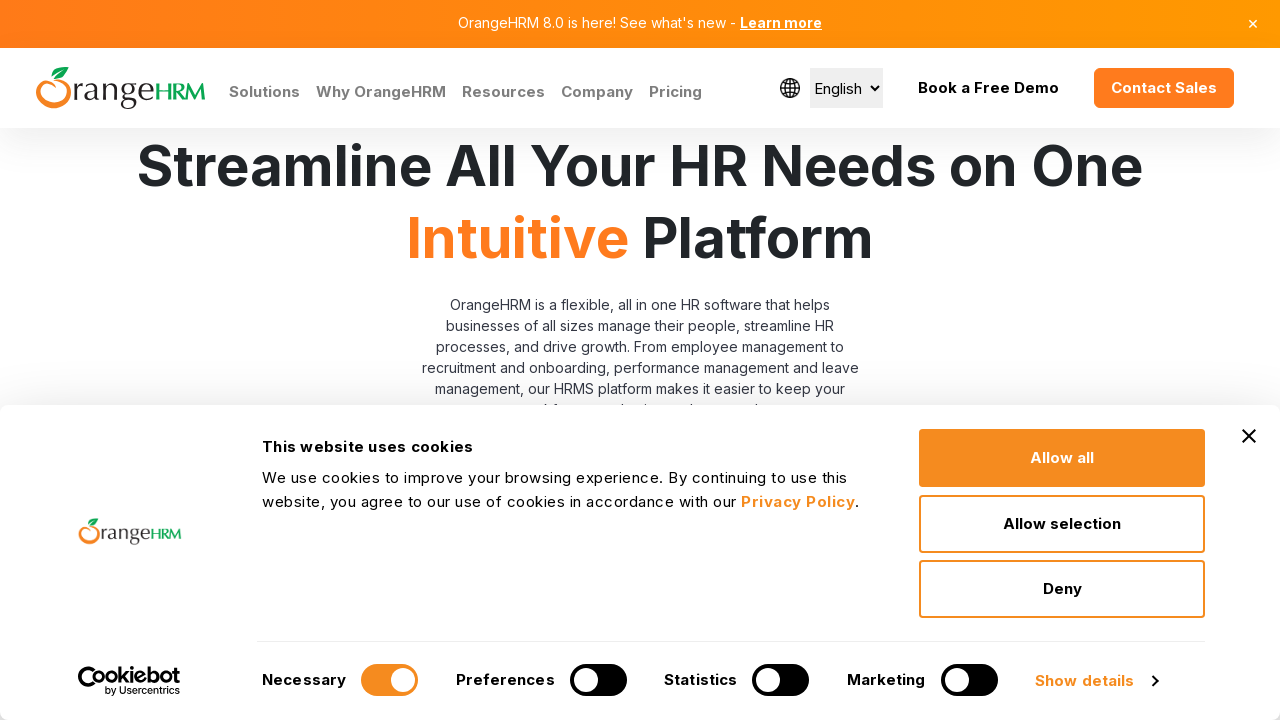

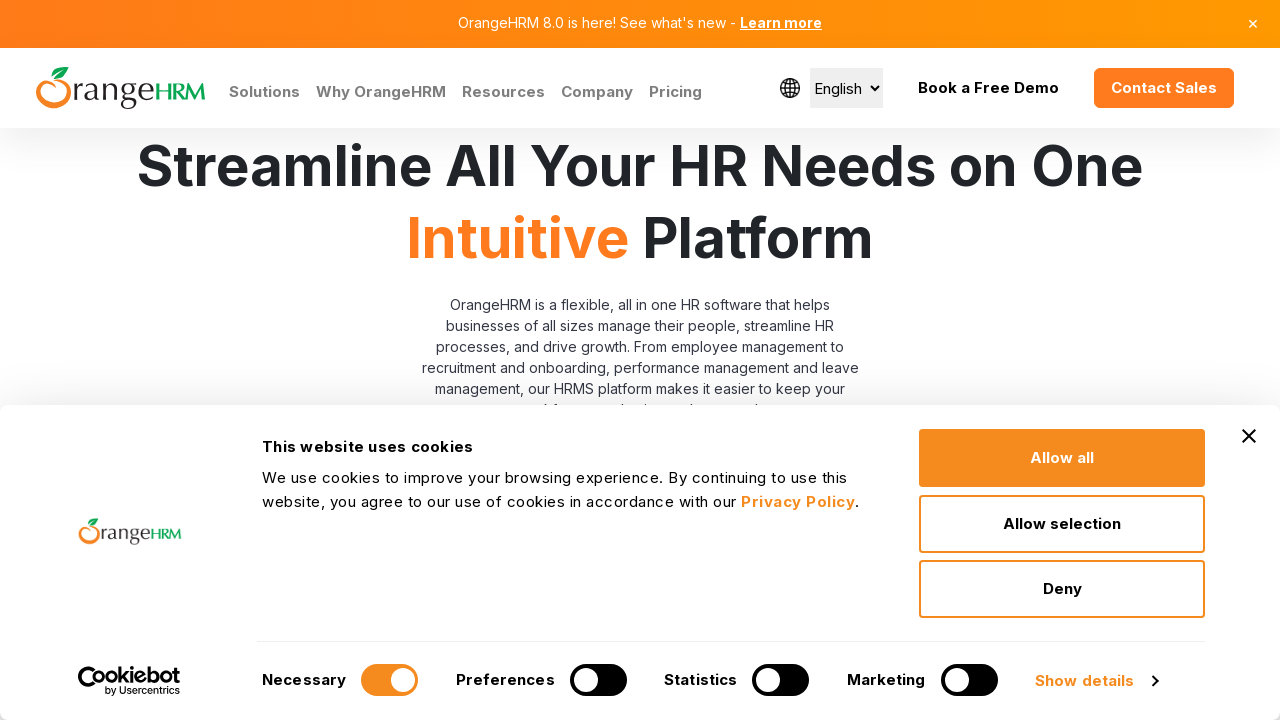